Tests dynamic dropdown functionality by typing "ind" into an autosuggest field and selecting "India" from the dropdown options

Starting URL: https://rahulshettyacademy.com/dropdownsPractise/

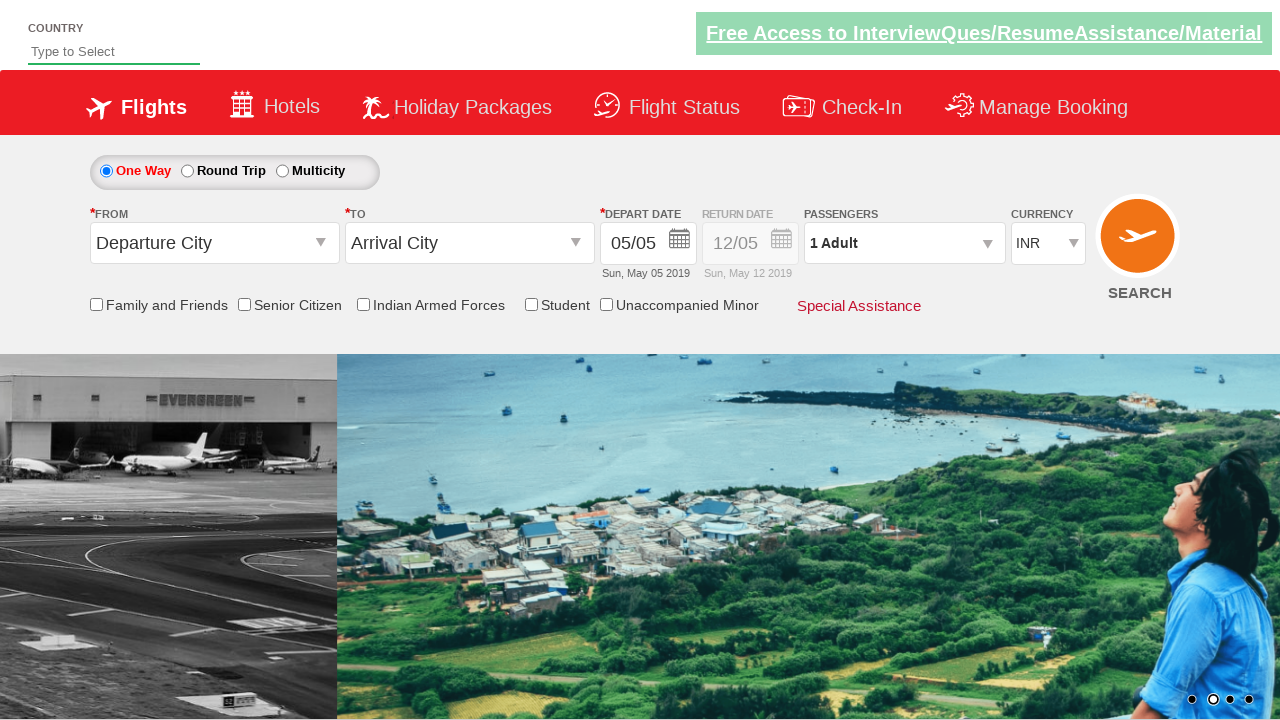

Typed 'ind' into the autosuggest field on #autosuggest
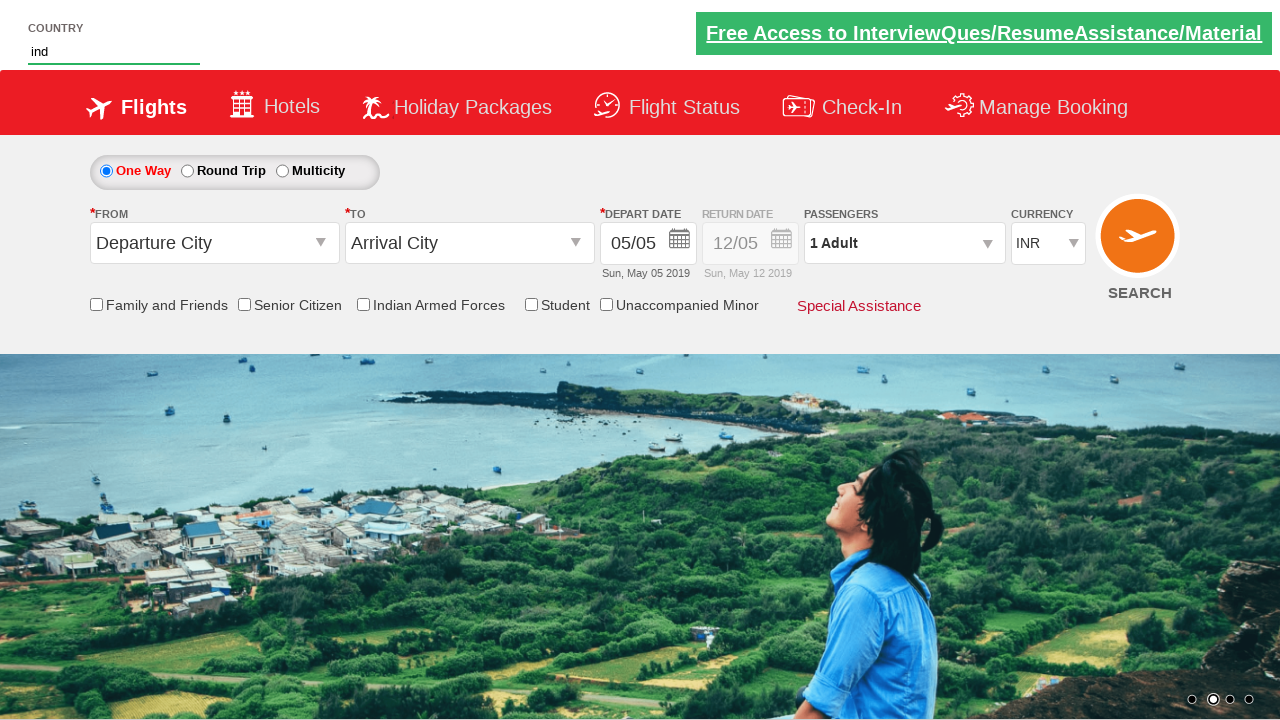

Dropdown options appeared
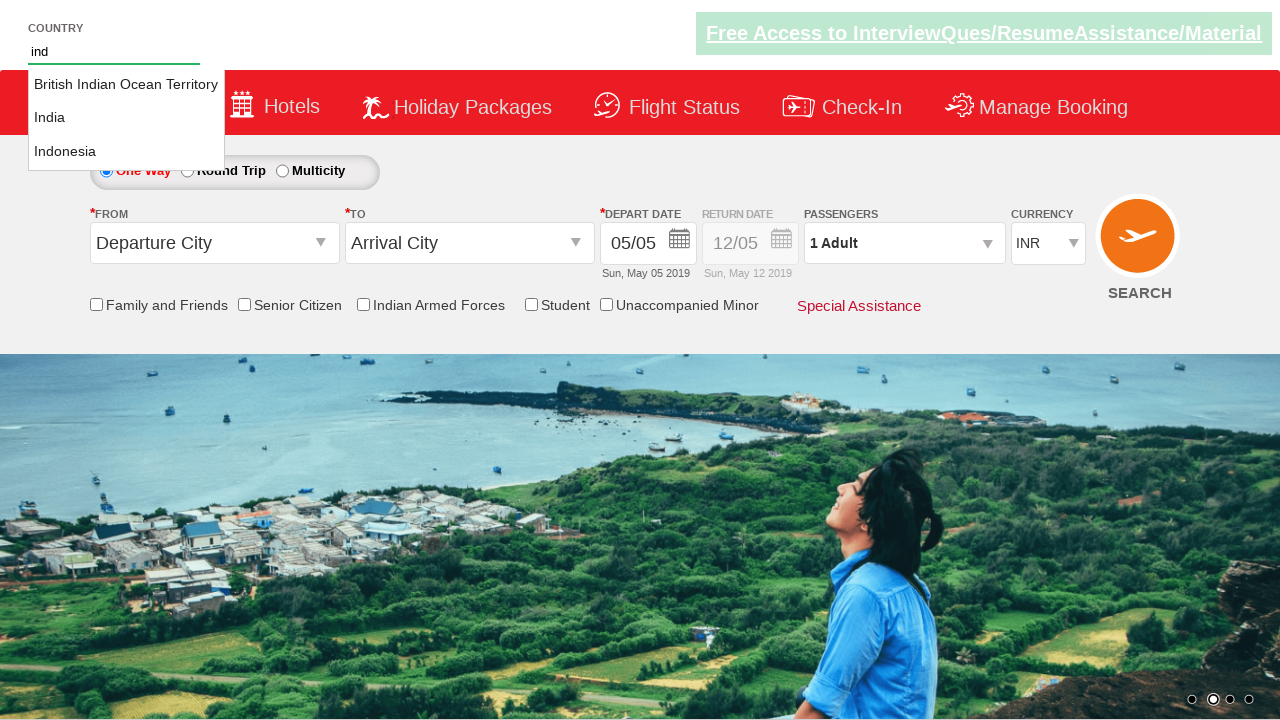

Retrieved all dropdown option elements
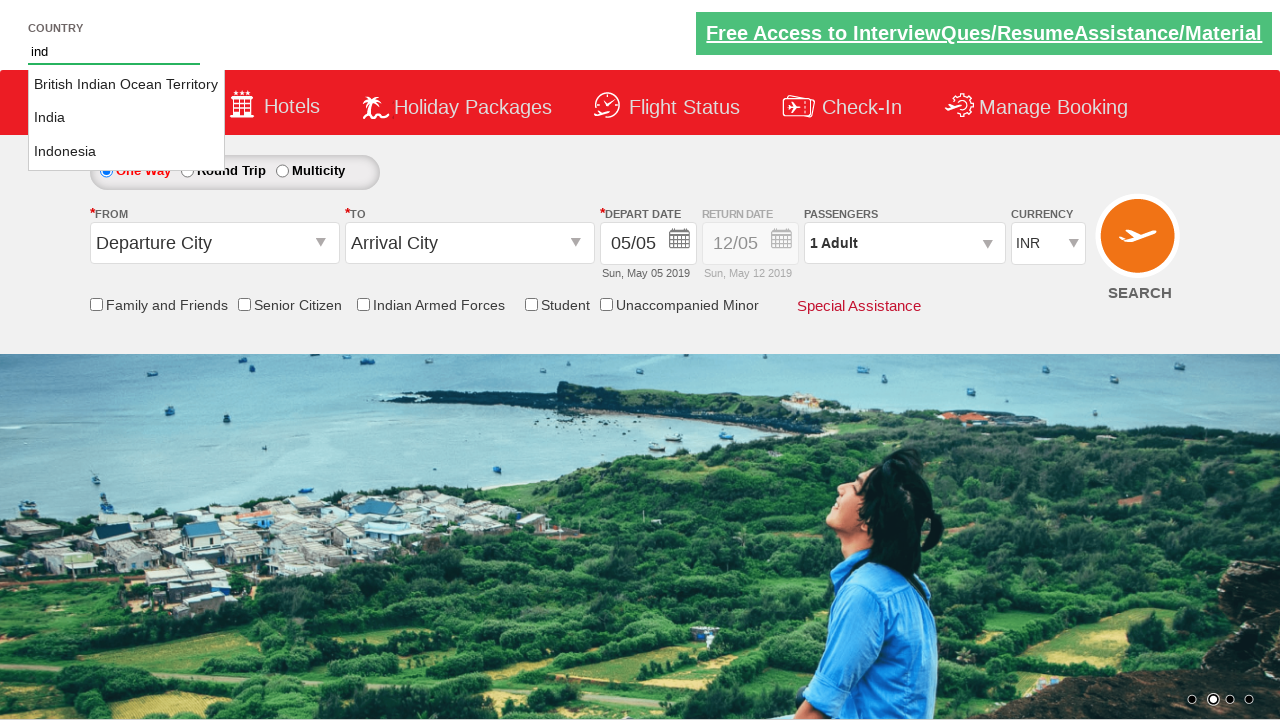

Selected 'India' from dropdown options at (126, 118) on li.ui-menu-item a >> nth=1
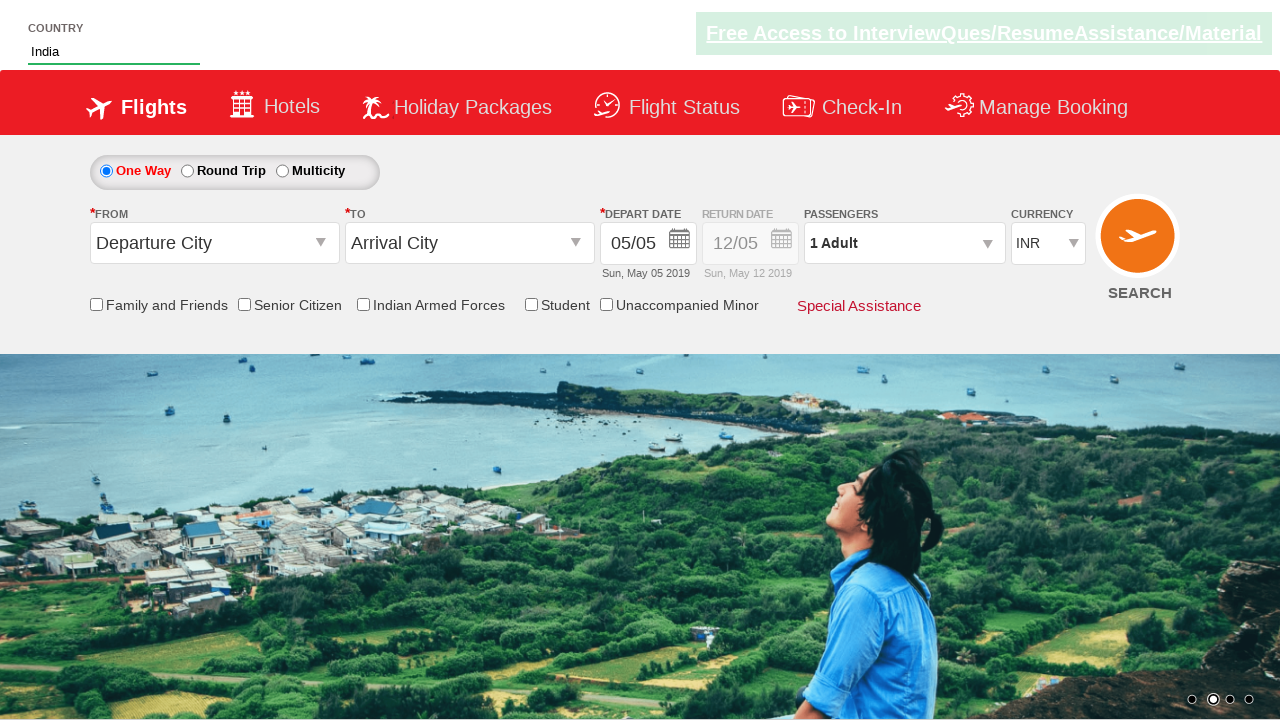

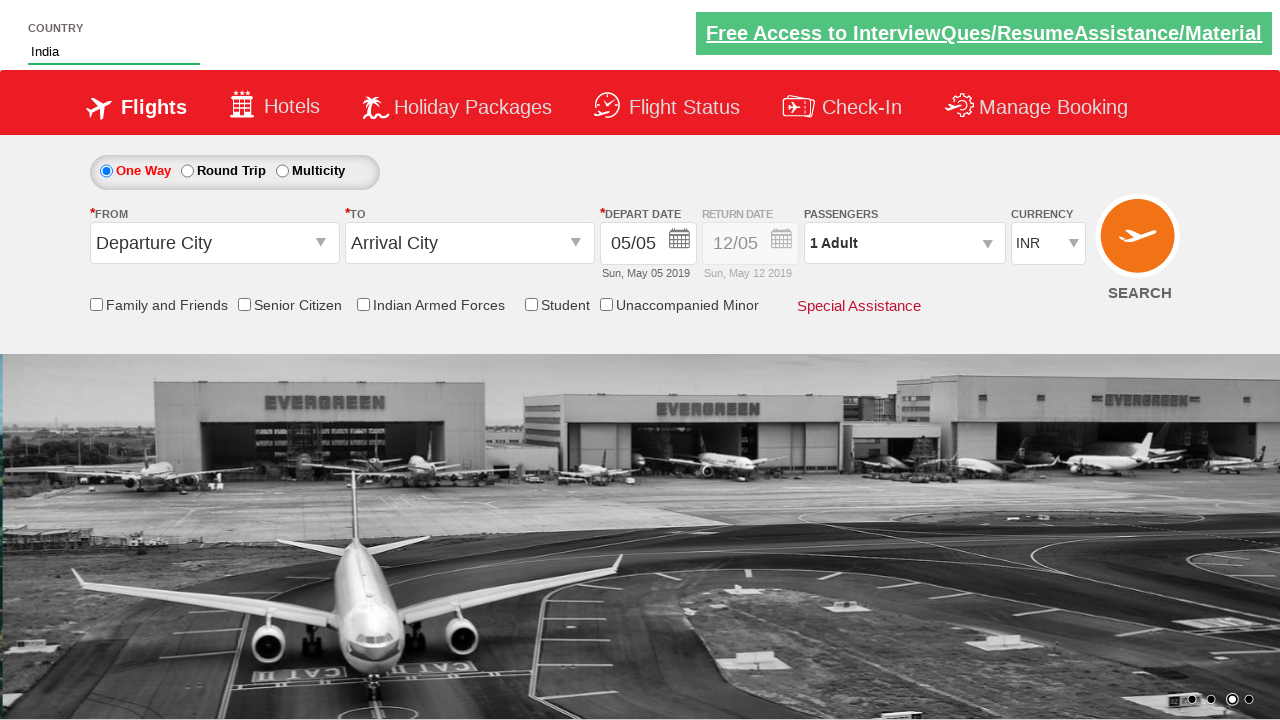